Tests clearing an input field by filling it with an empty string

Starting URL: https://letcode.in/edit

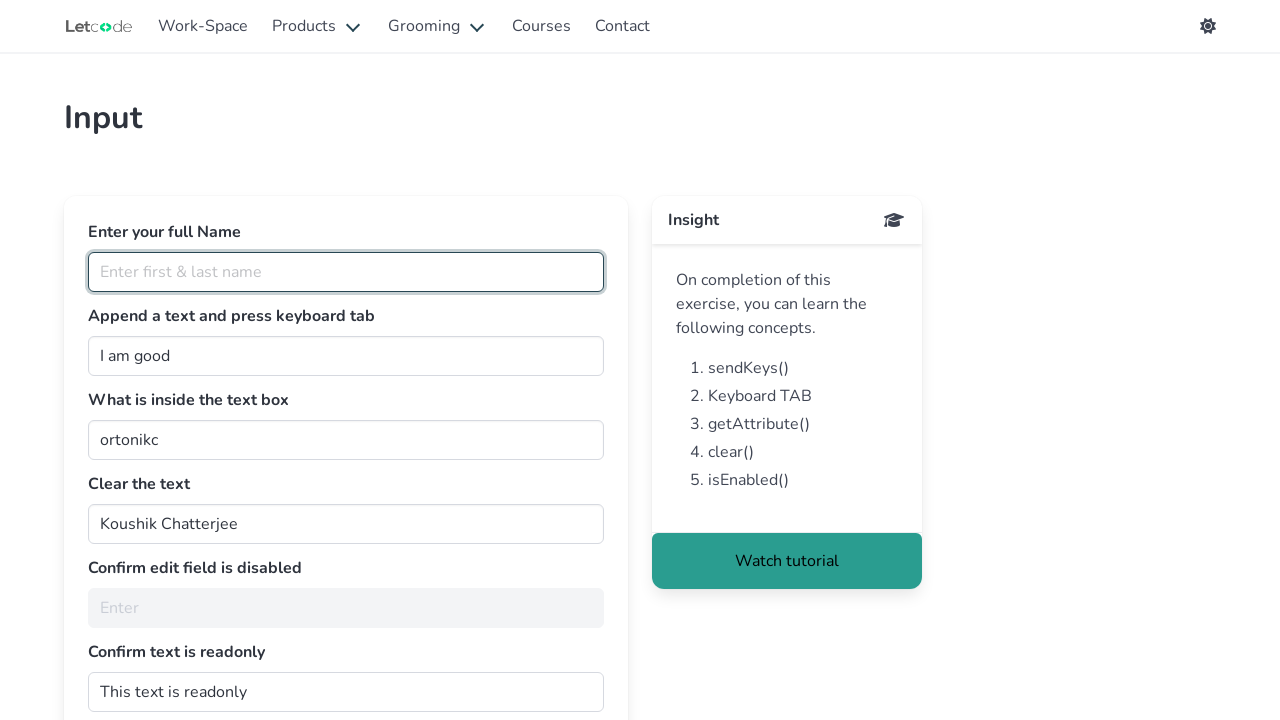

Cleared the input field by filling it with an empty string on //input[@value='Koushik Chatterjee']
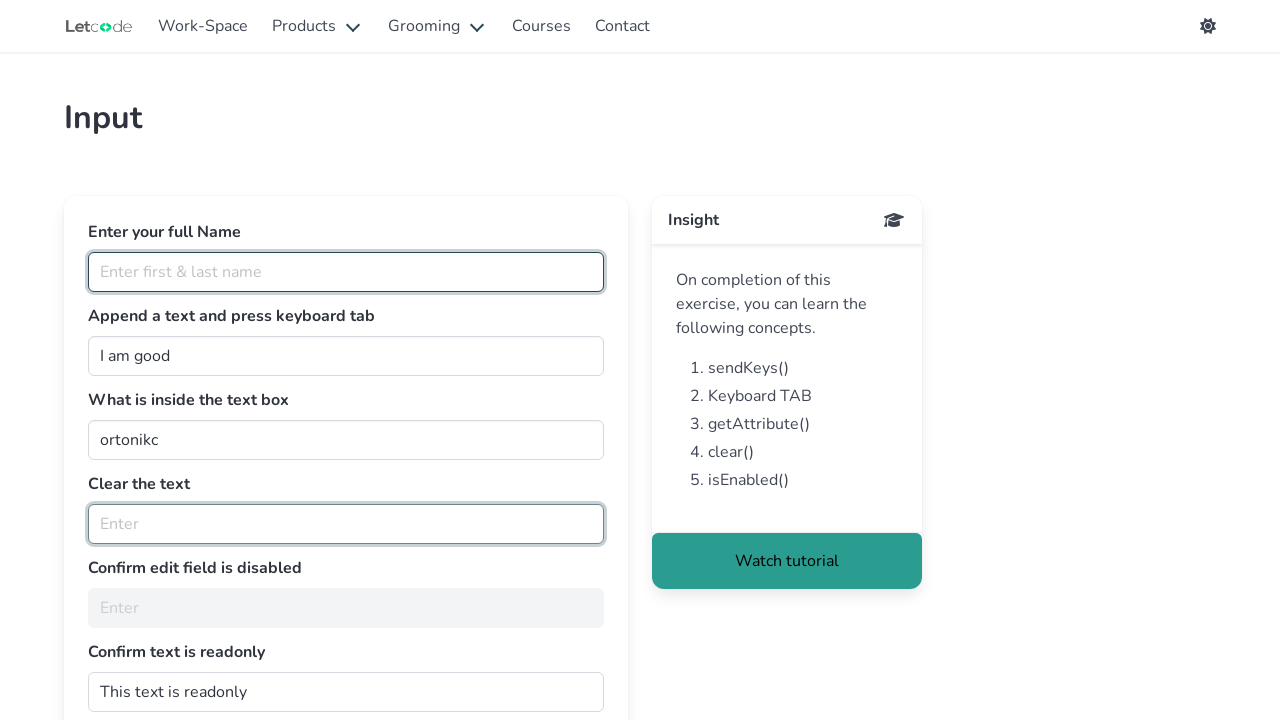

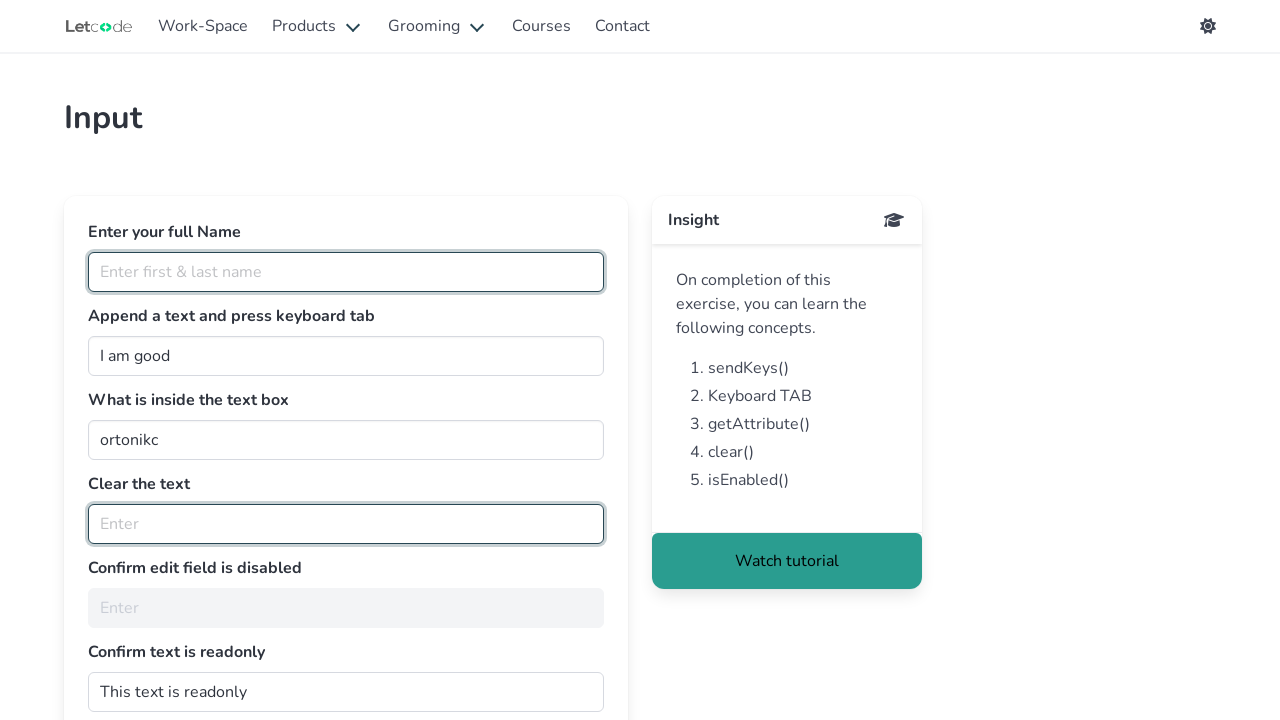